Tests window switching functionality by clicking a link that opens a new window, switching to it, and then switching back to the parent window

Starting URL: https://www.rahulshettyacademy.com/loginpagePractise/

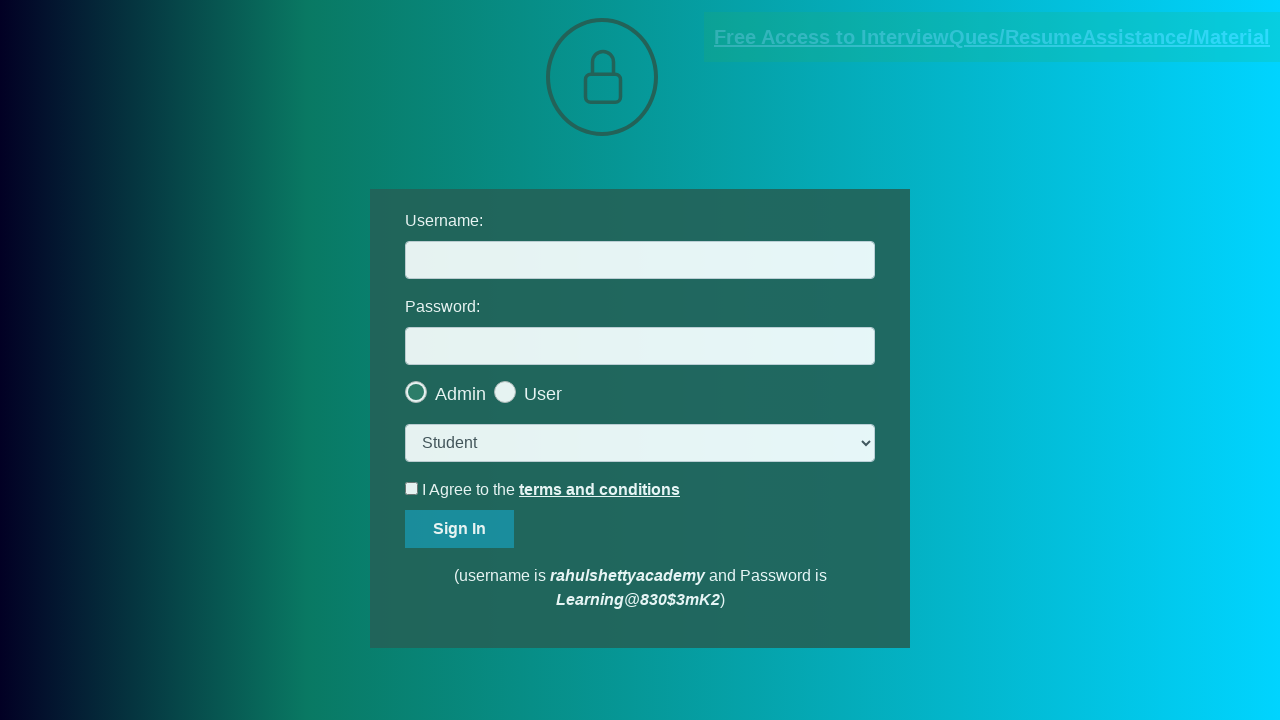

Clicked blinking text link to open new window at (992, 37) on a.blinkingText
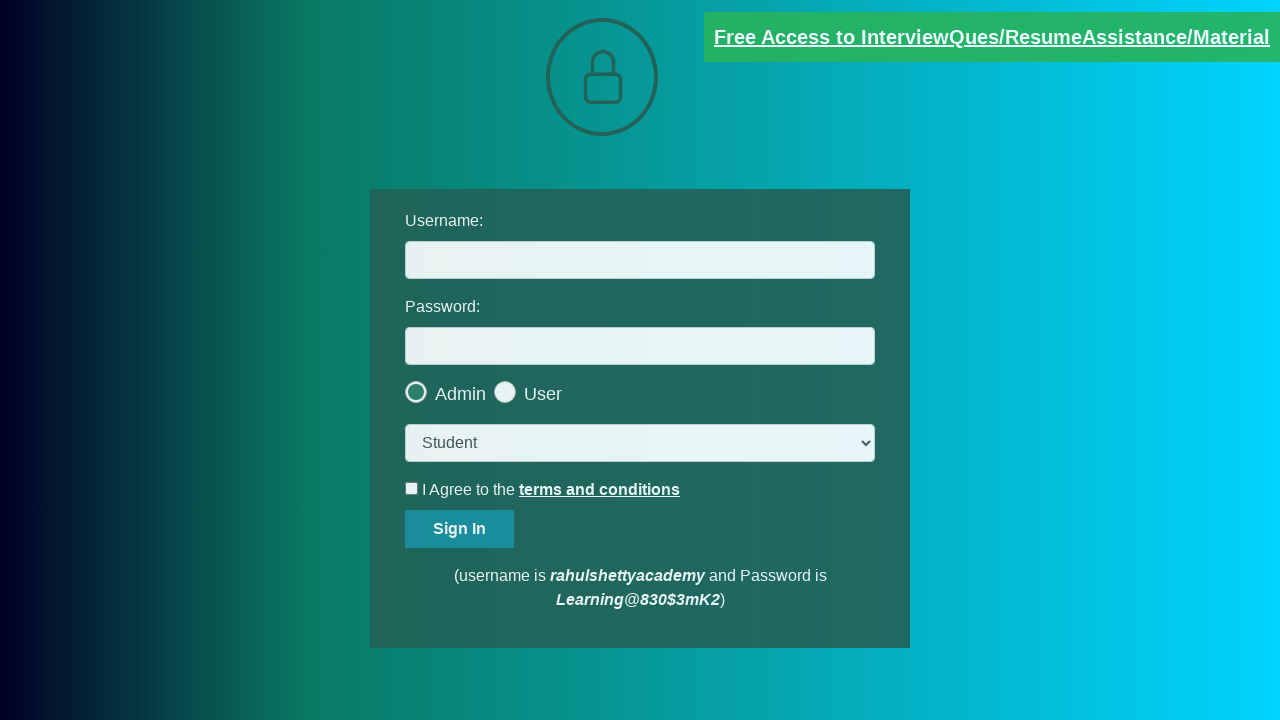

New window/tab opened and captured
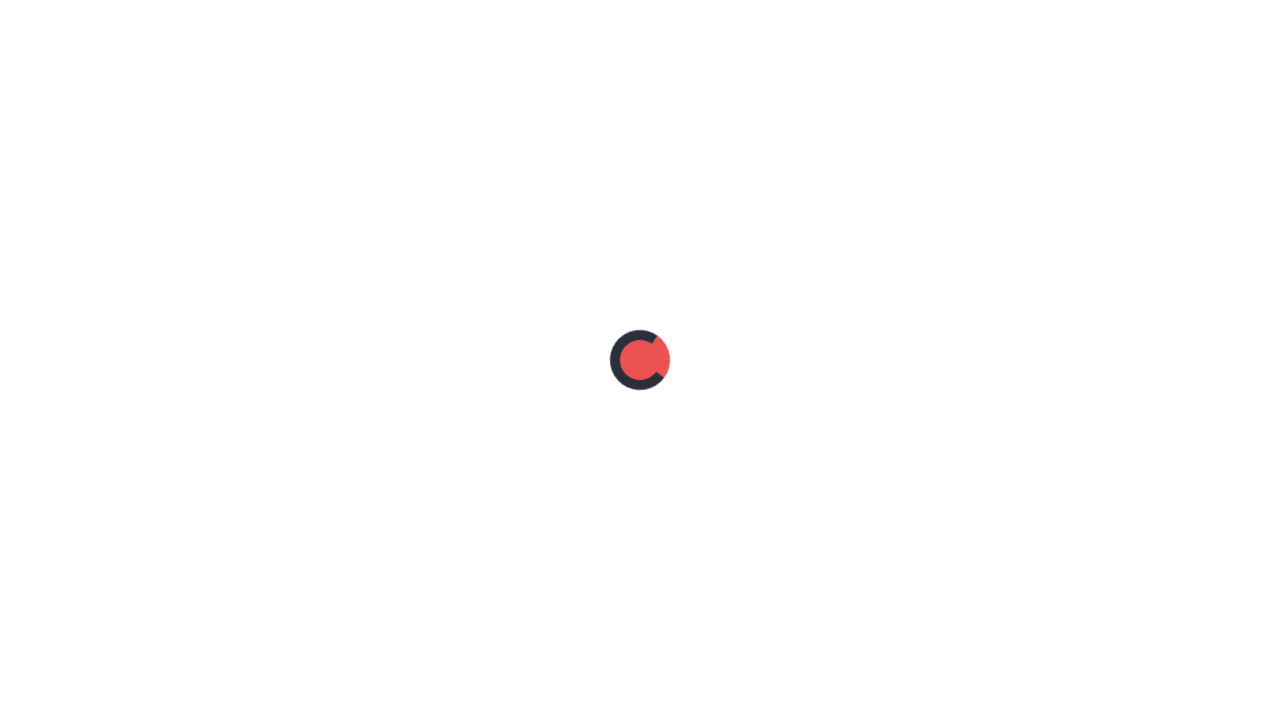

Waited for red paragraph element to load in new window
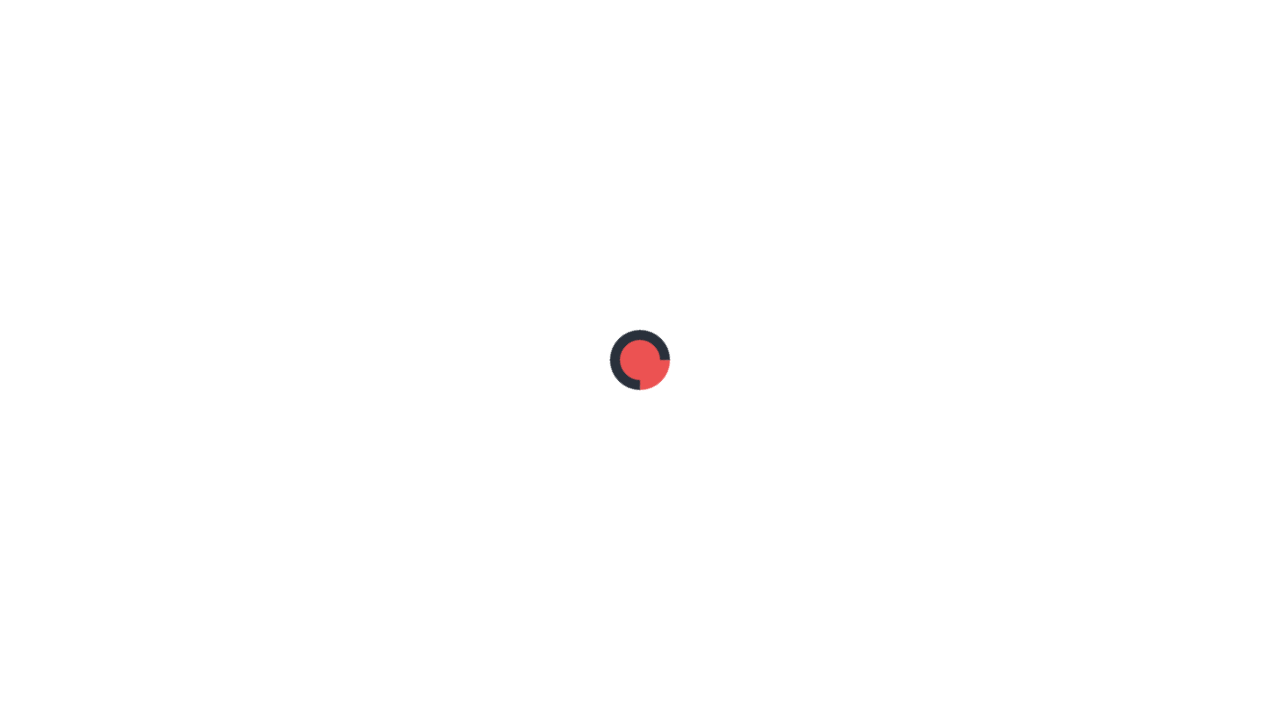

Retrieved text content from red paragraph element
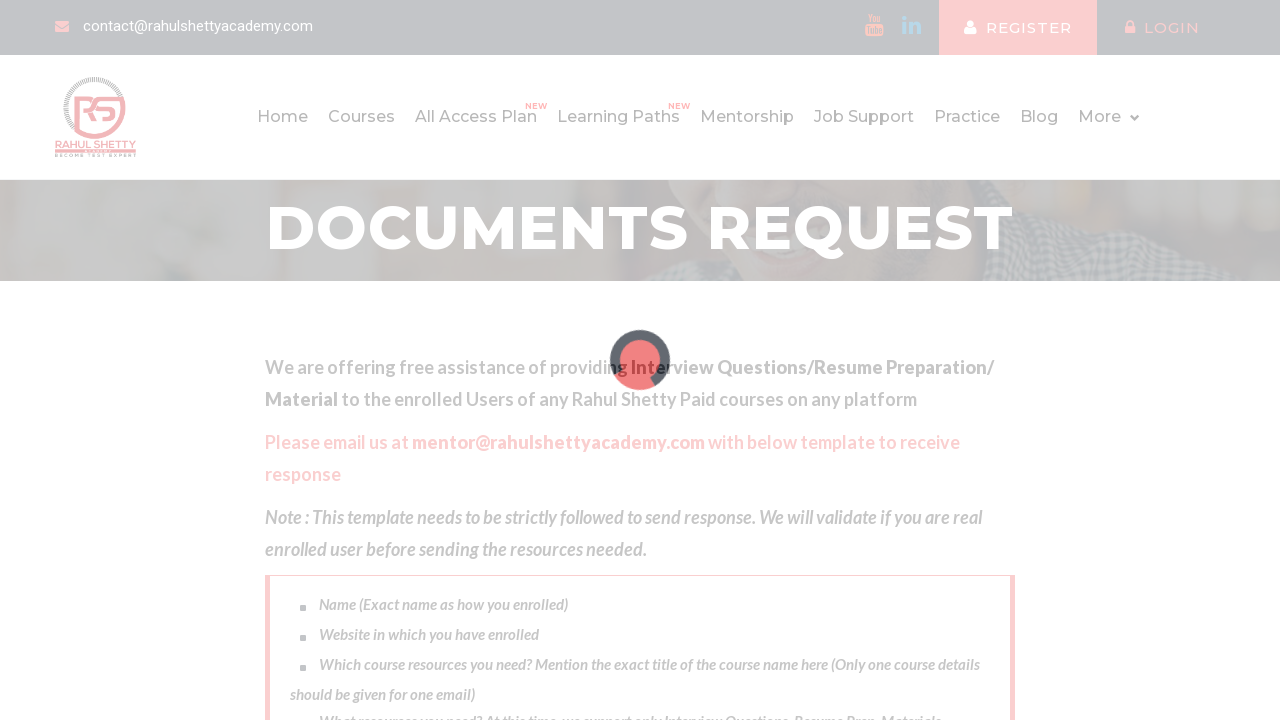

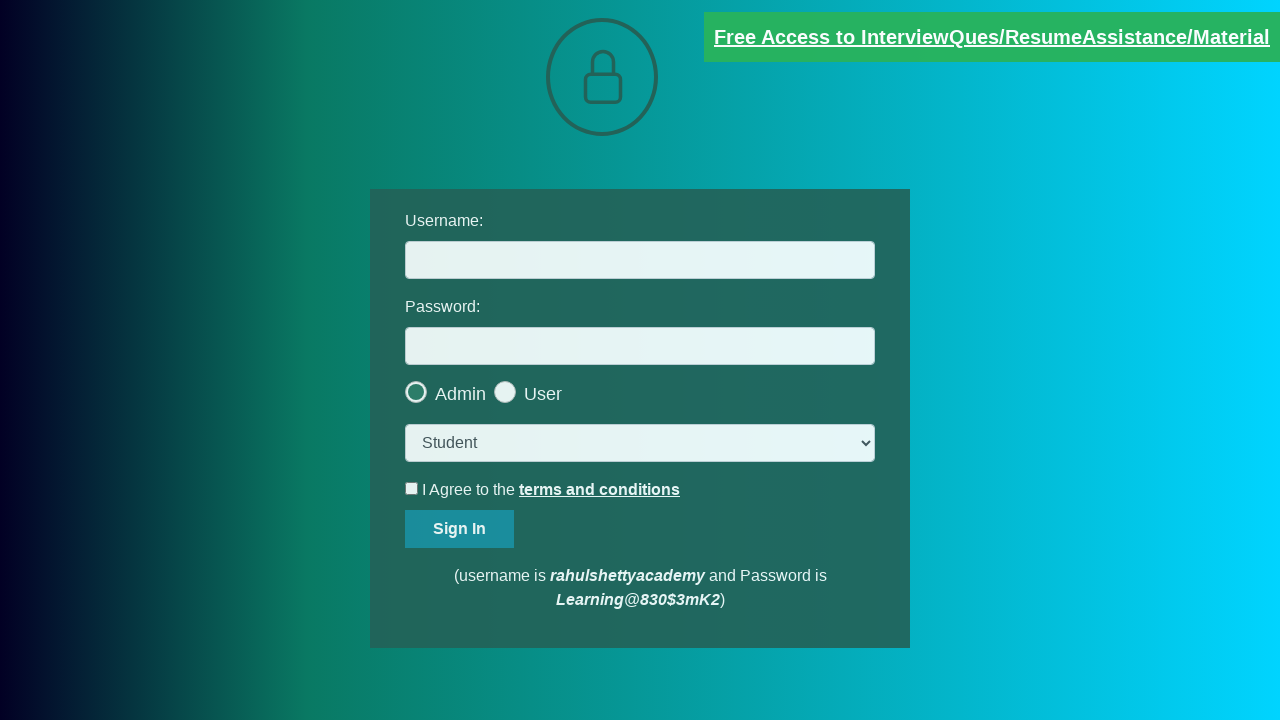